Tests browser navigation functionality by navigating between two pages and using back, forward, and refresh browser controls

Starting URL: https://opensource-demo.orangehrmlive.com/auth/login

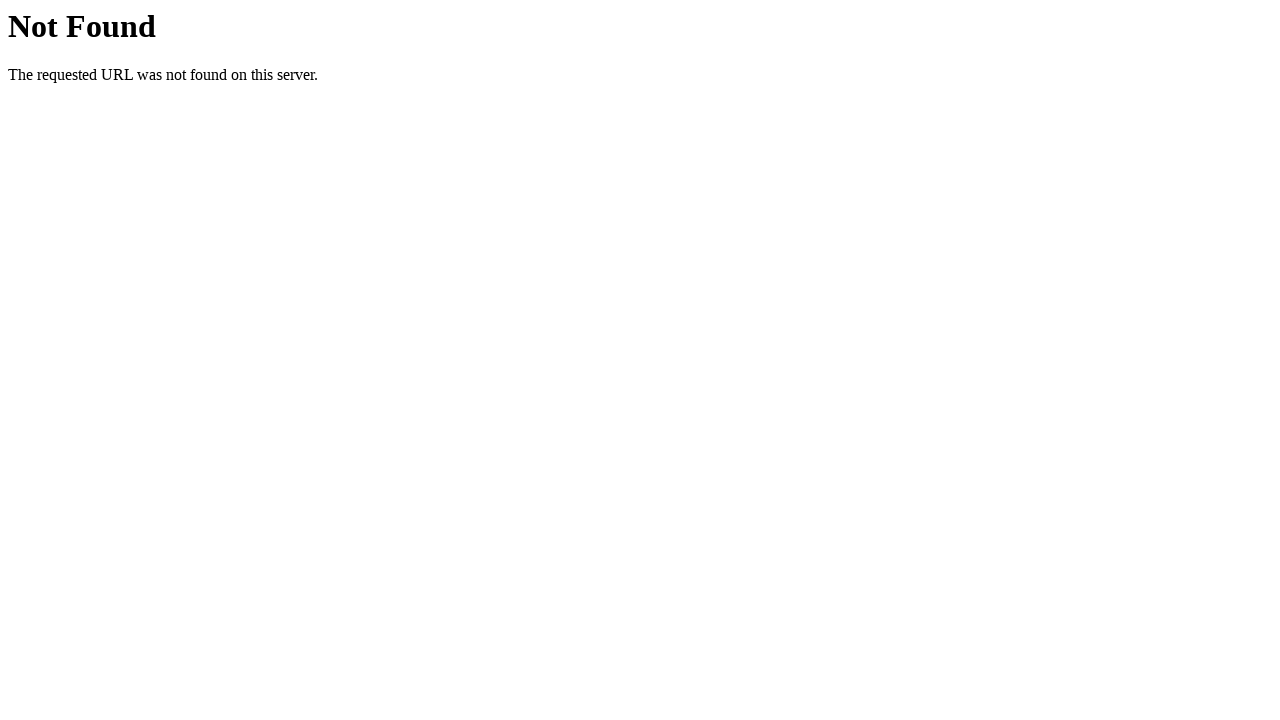

Retrieved title of first page (Orange HRM login)
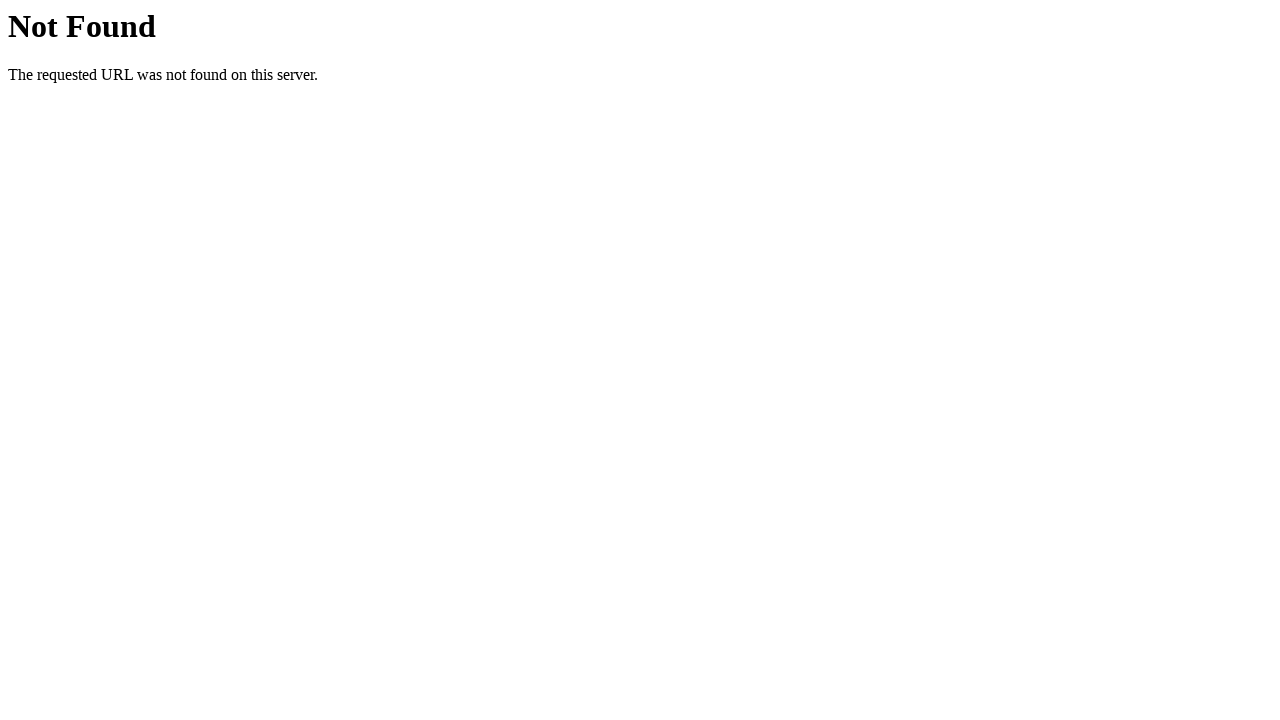

Navigated to second website (Automation Testing Register page)
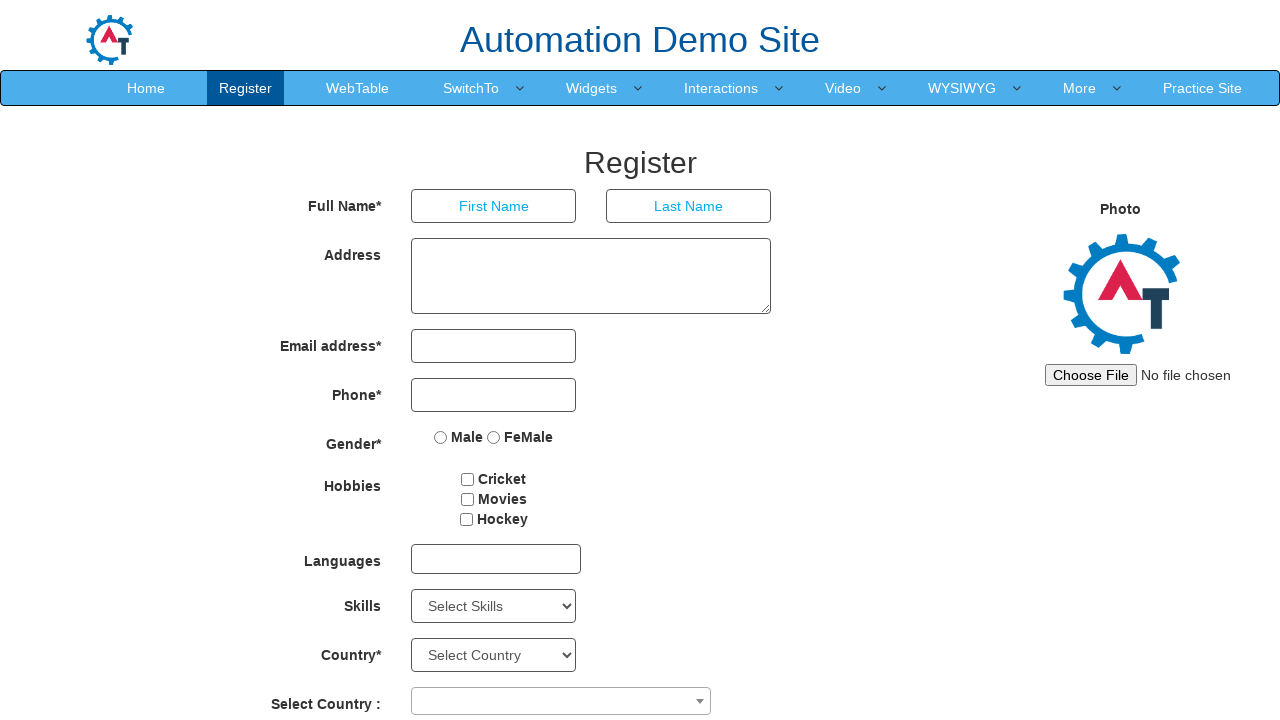

Retrieved title of second page (Register page)
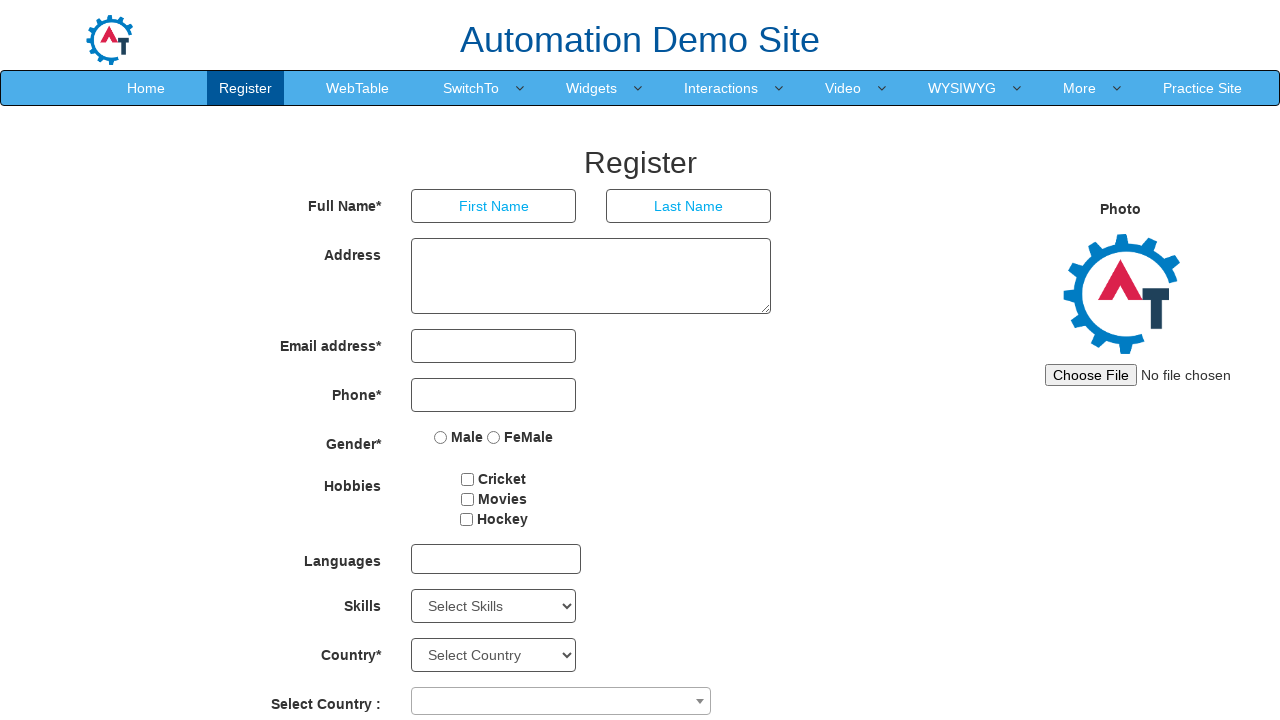

Navigated back to first page using browser back button
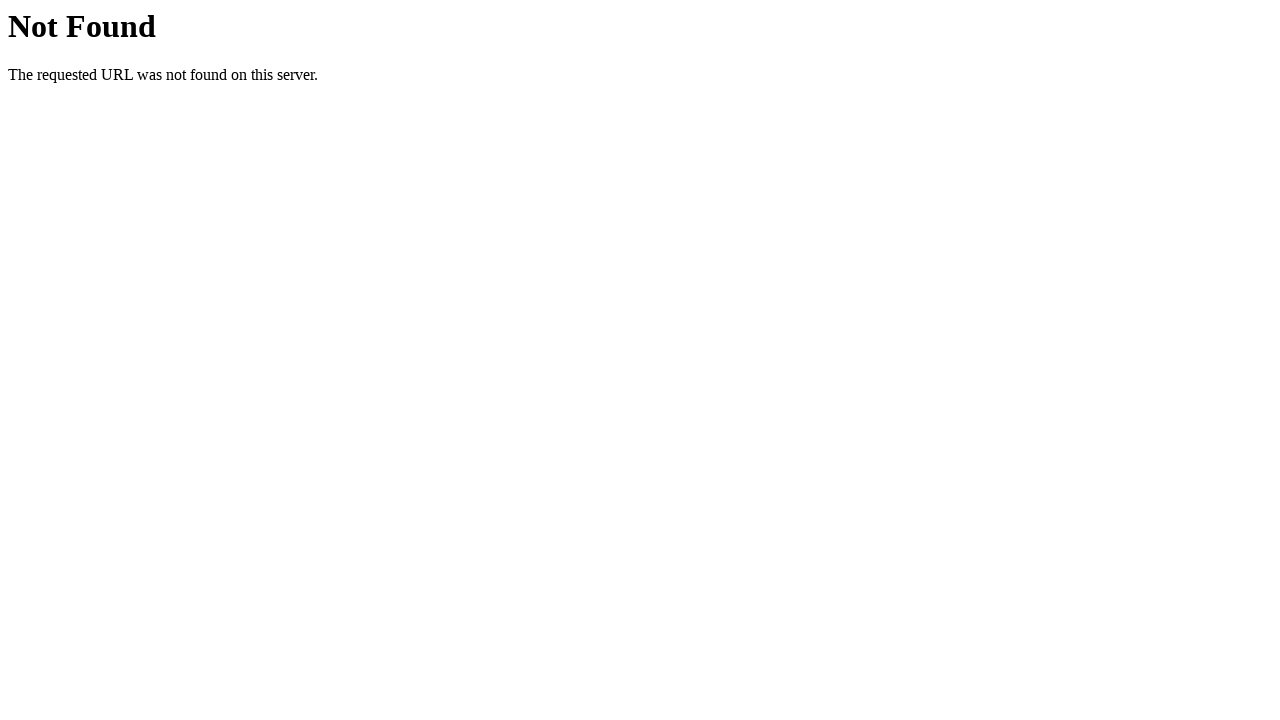

Navigated forward to second page using browser forward button
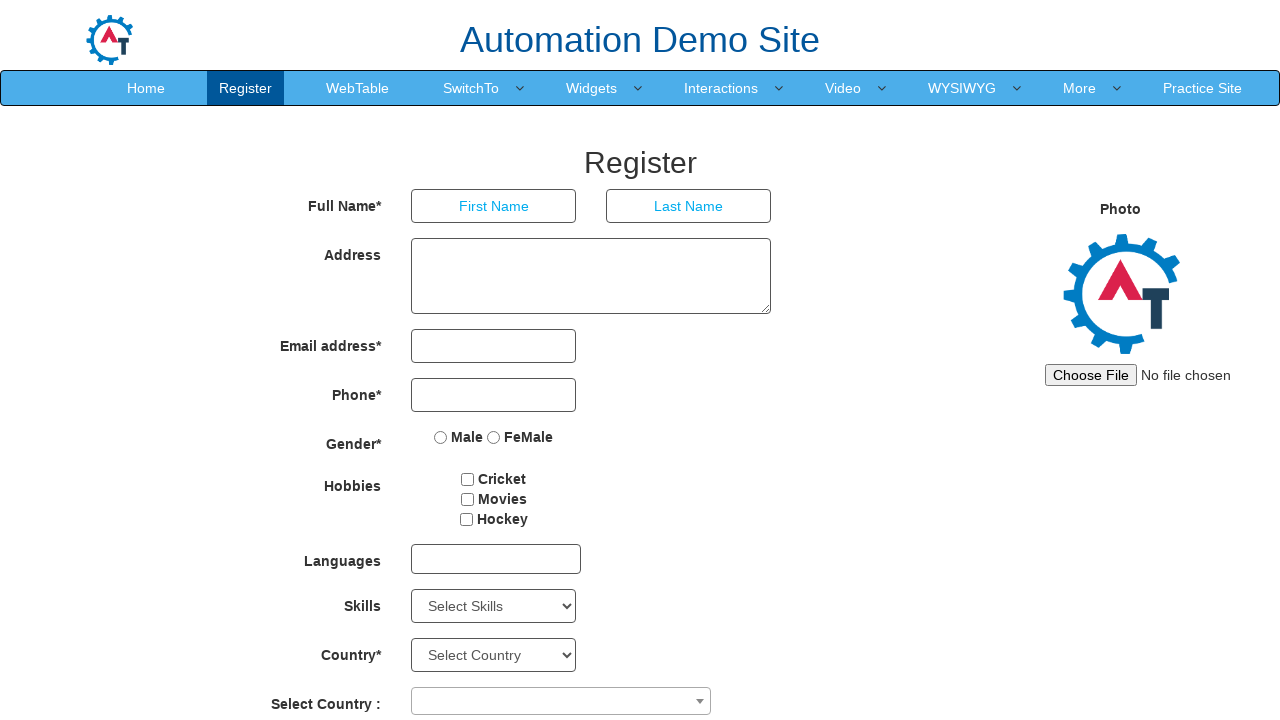

Refreshed the current page
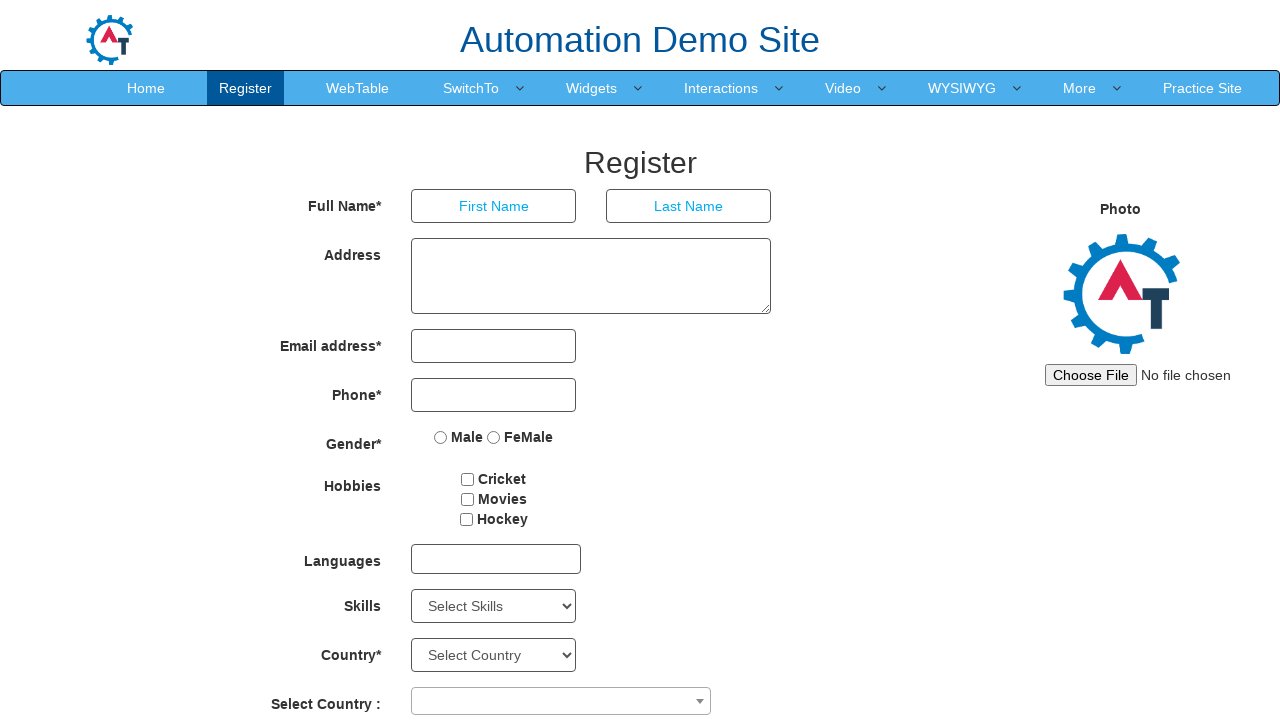

Retrieved title after page refresh
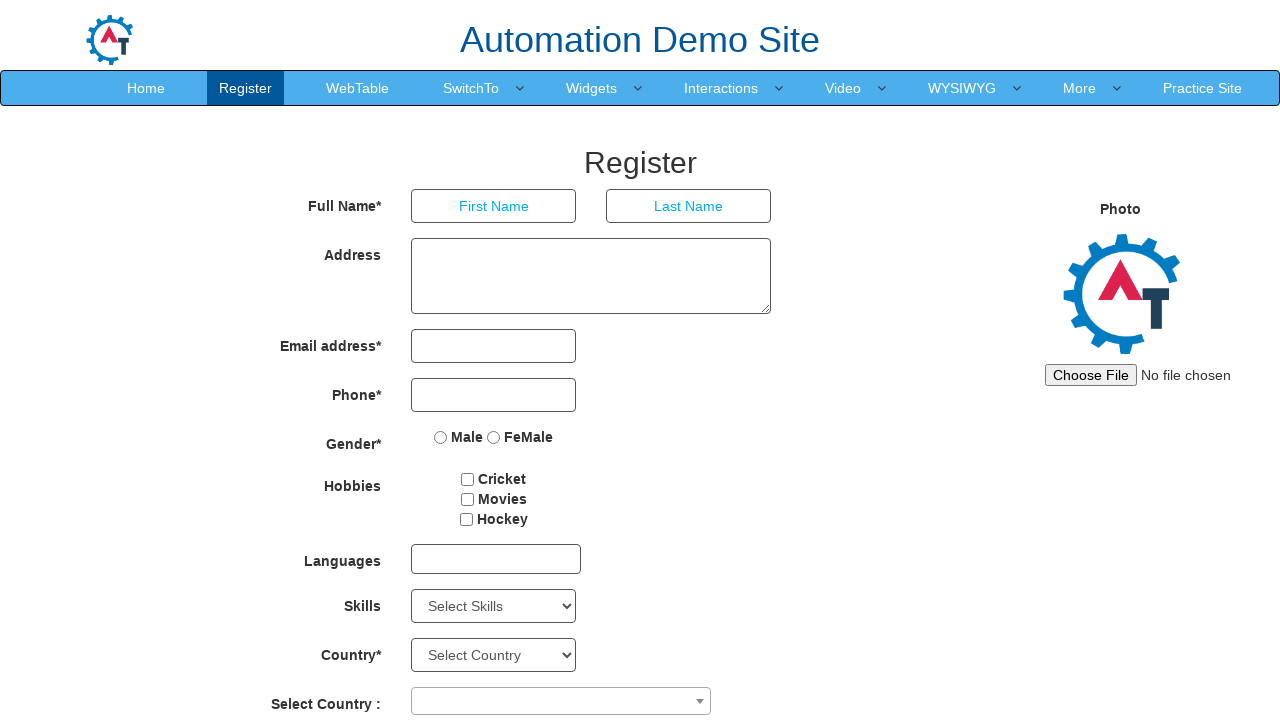

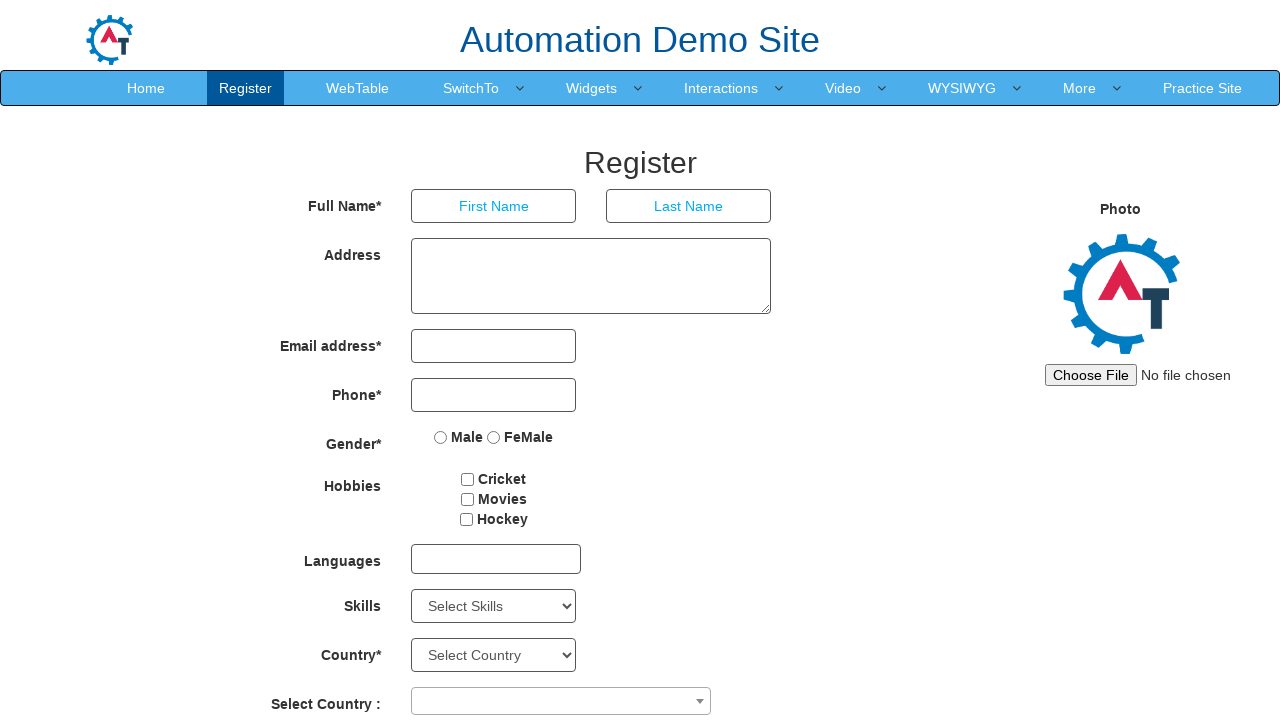